Tests the Selenium website's search functionality by clicking the search magnifier, entering "Selenium WebDriver", clicking on a search result, navigating through the left pane, and verifying the page title.

Starting URL: https://www.selenium.dev/

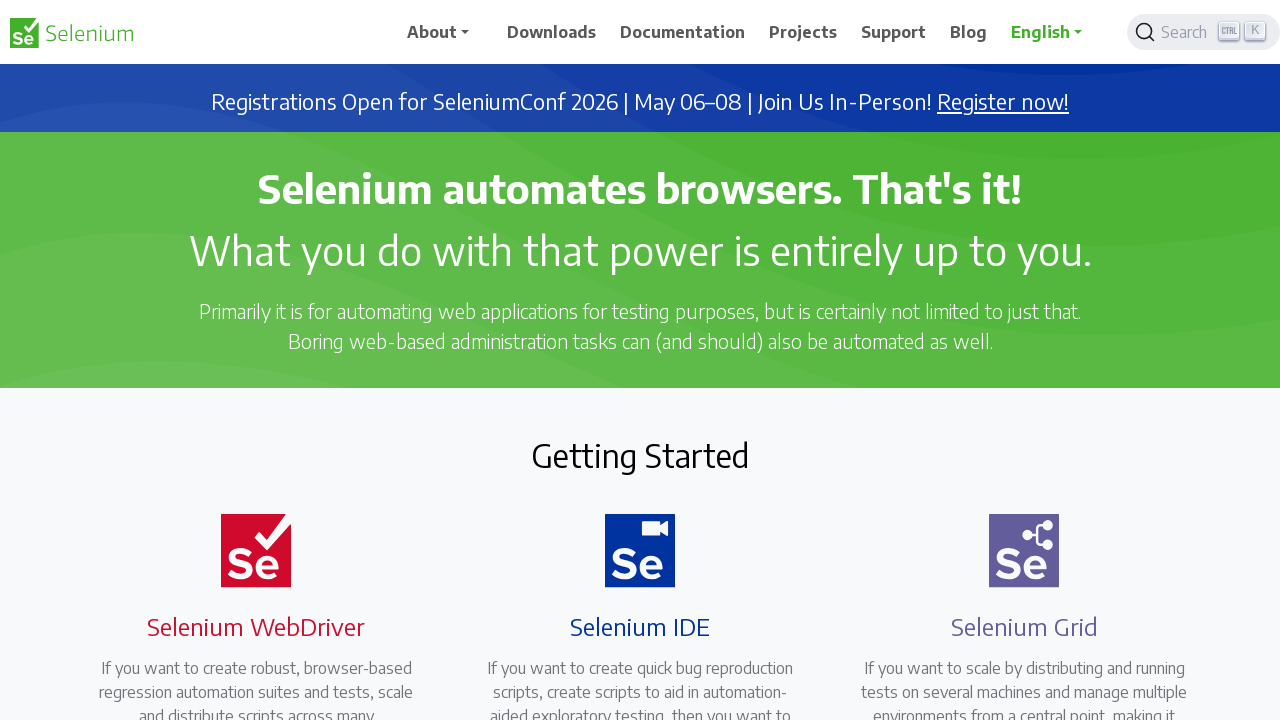

Waited for search magnifier button to be visible
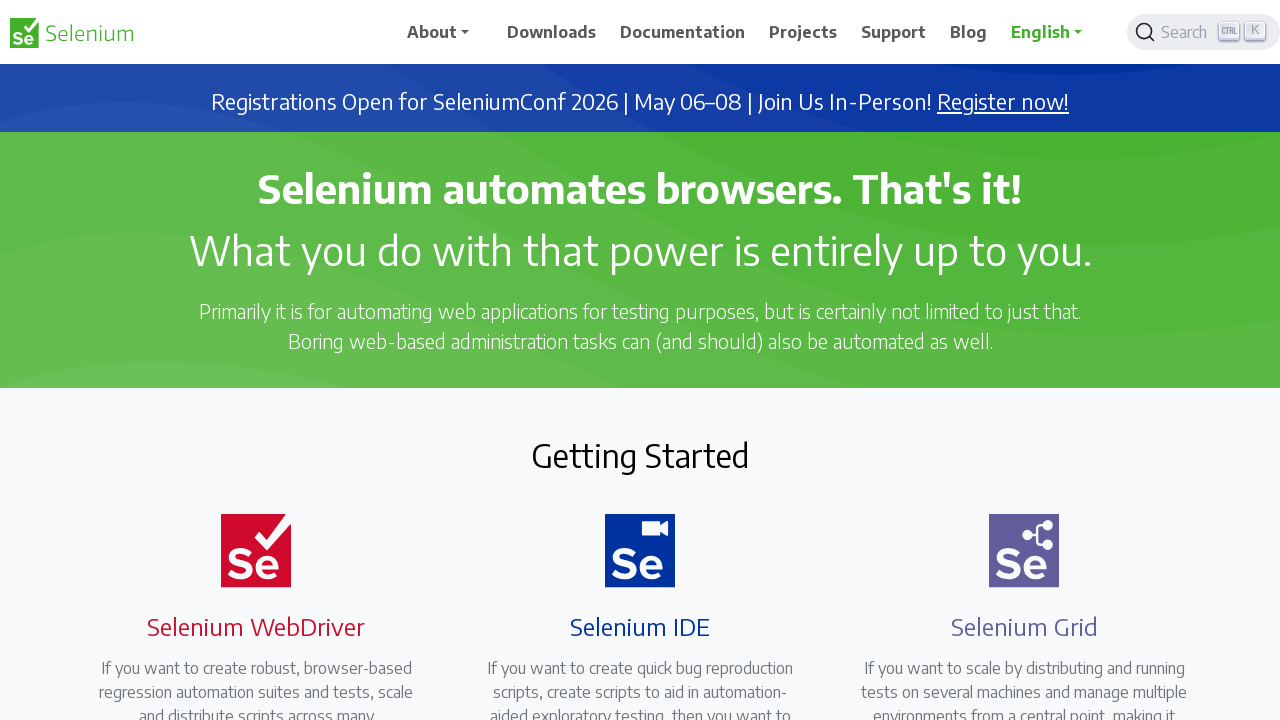

Clicked search magnifier button to open search at (1187, 32) on xpath=//*[@id='docsearch-1']/button/span[1]/span
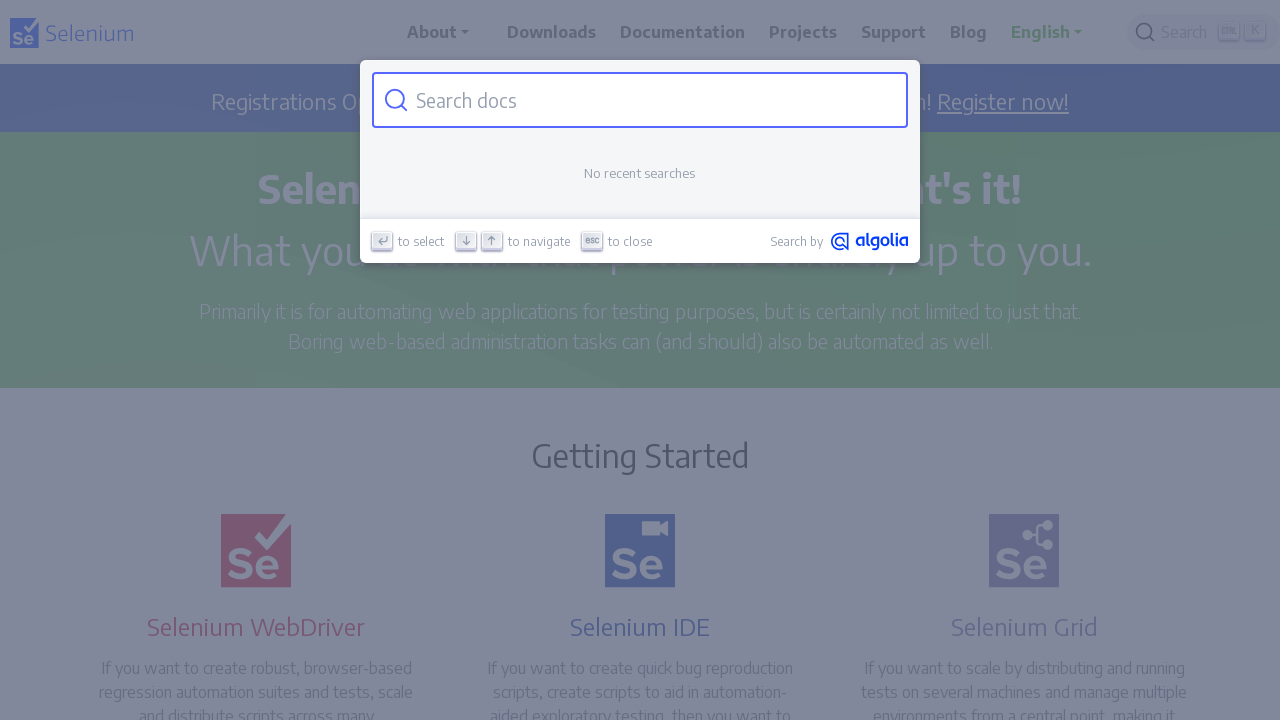

Waited for search input field to be visible
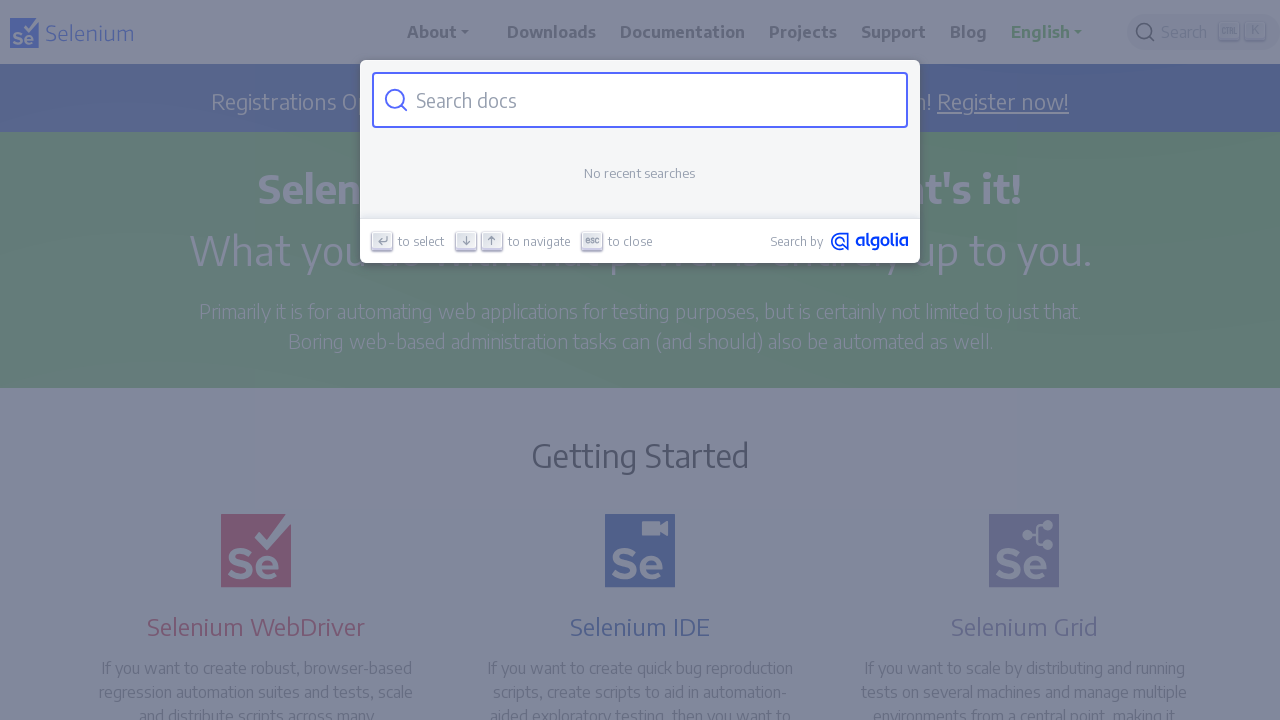

Filled search field with 'Selenium WebDriver' on #docsearch-input
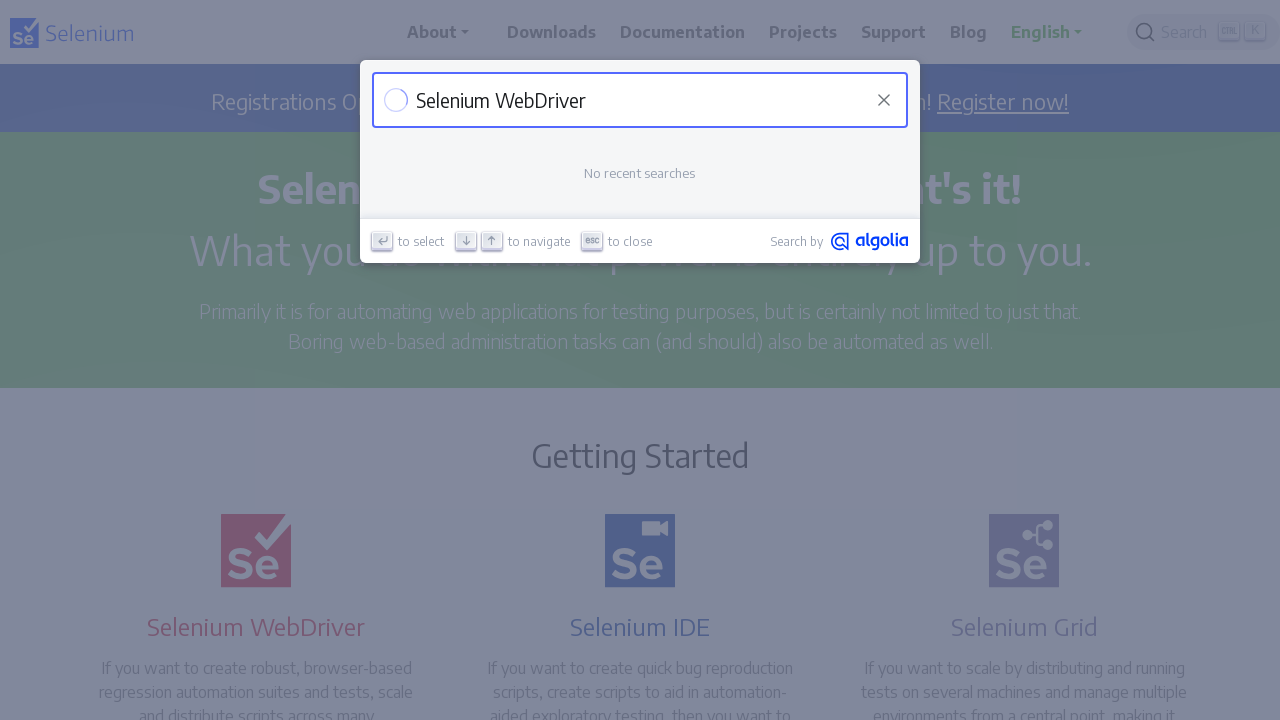

Waited for first search result to be visible
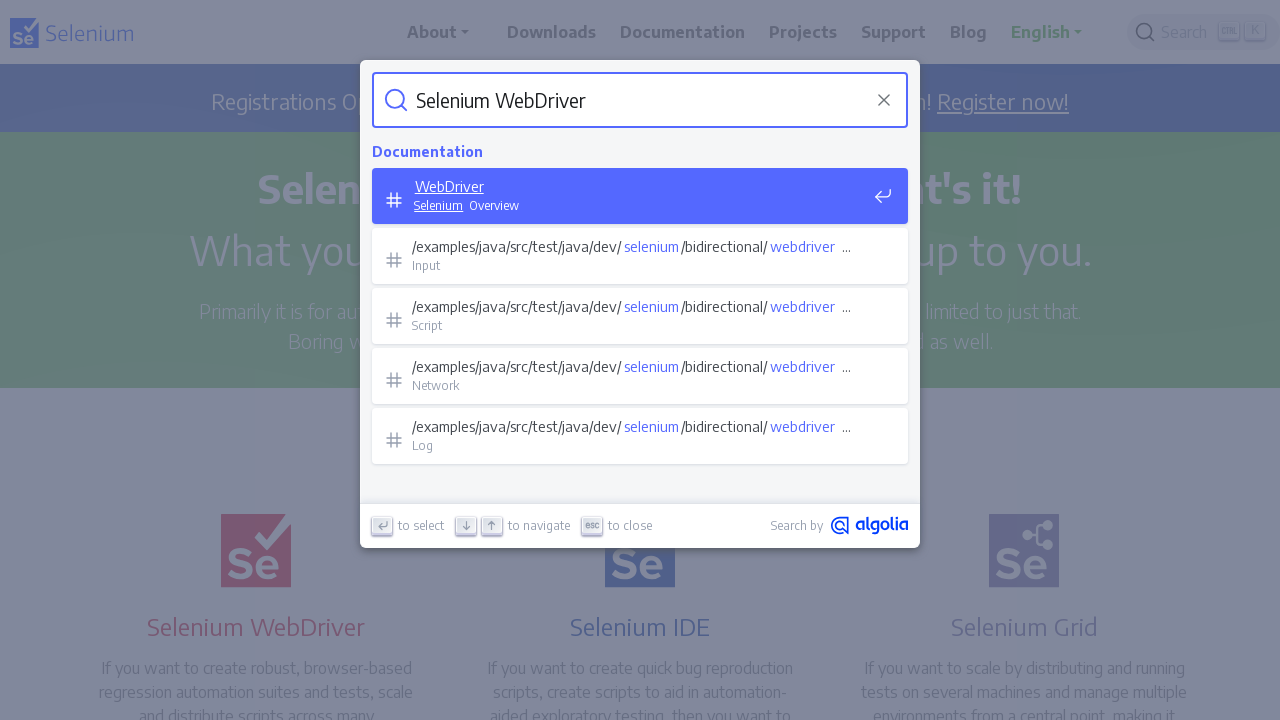

Clicked on the first search result at (640, 198) on #docsearch-item-0
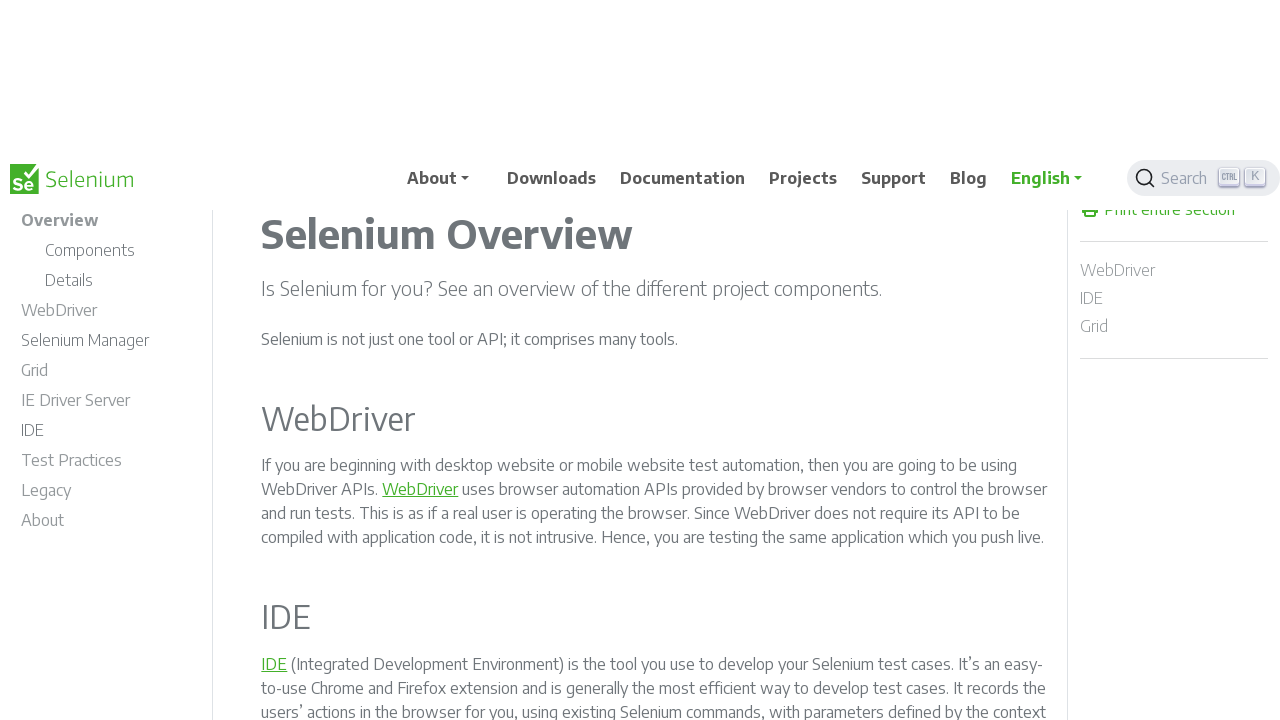

Waited for left pane navigation item to be visible
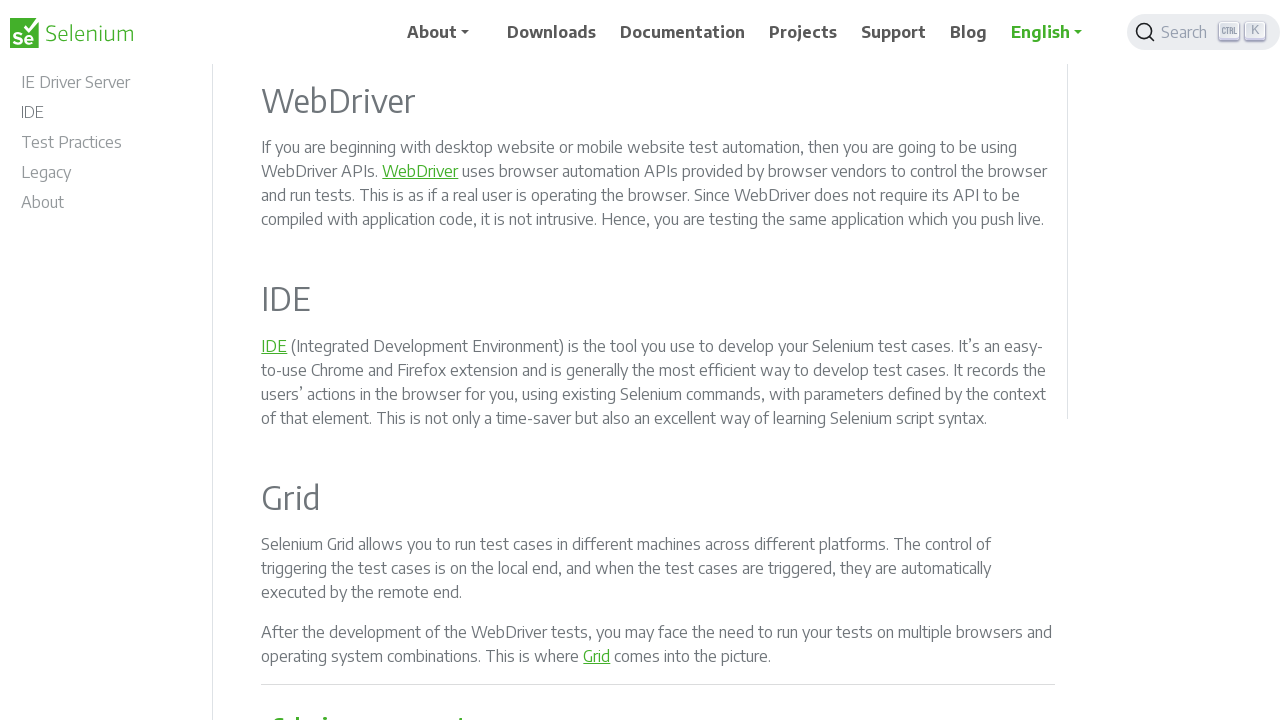

Clicked on left pane navigation item for WebDriver documentation at (104, 364) on #m-documentationwebdriver-li
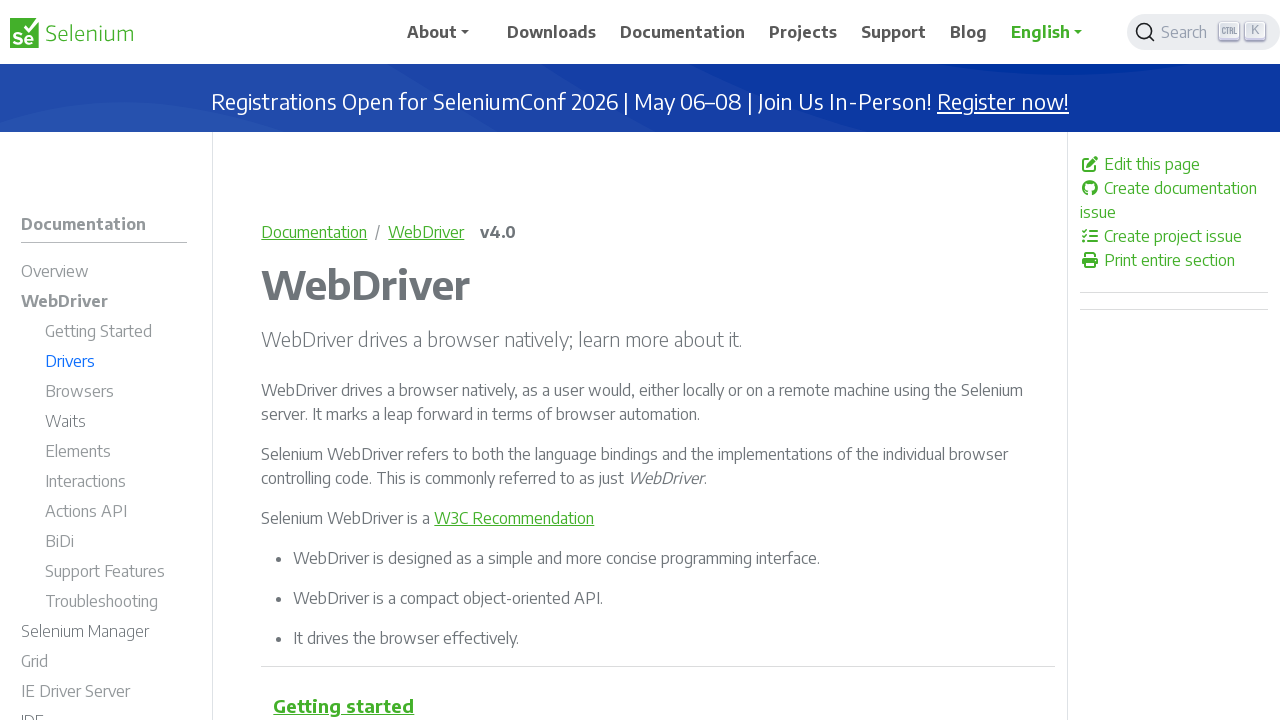

Waited for hyperlink in h5 to be visible
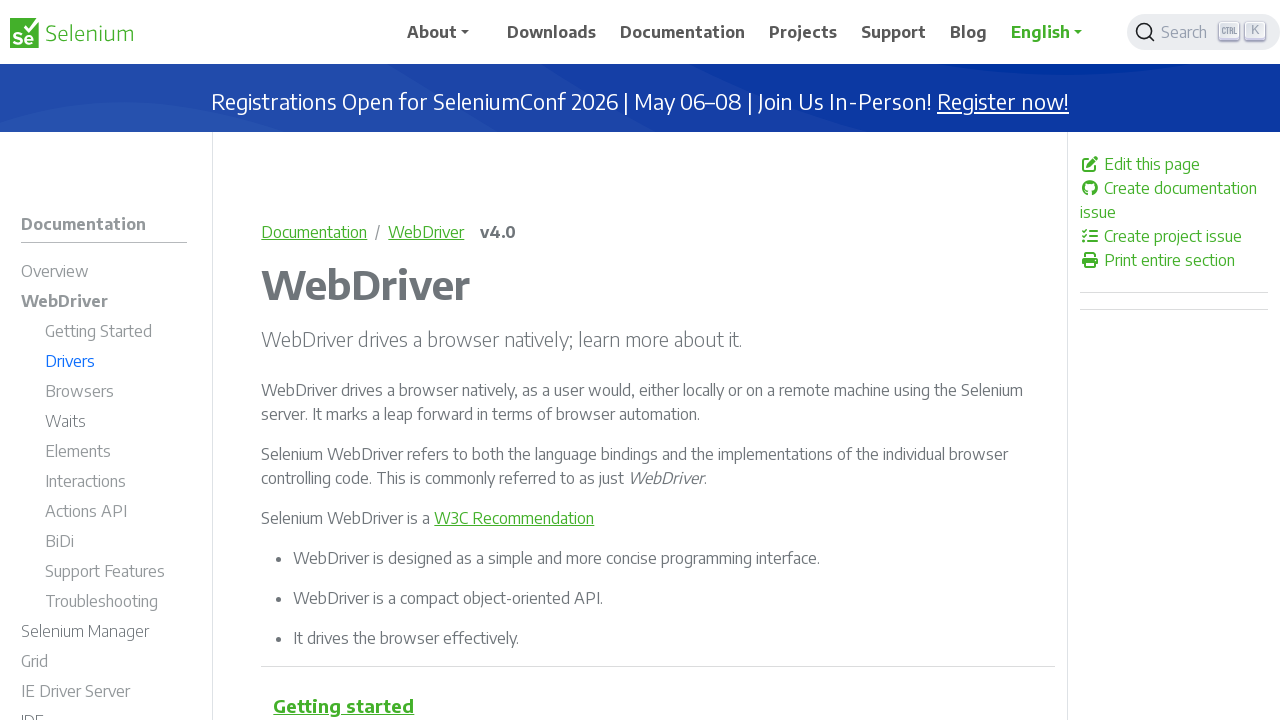

Clicked on the hyperlink in h5 element at (344, 705) on xpath=//h5/a
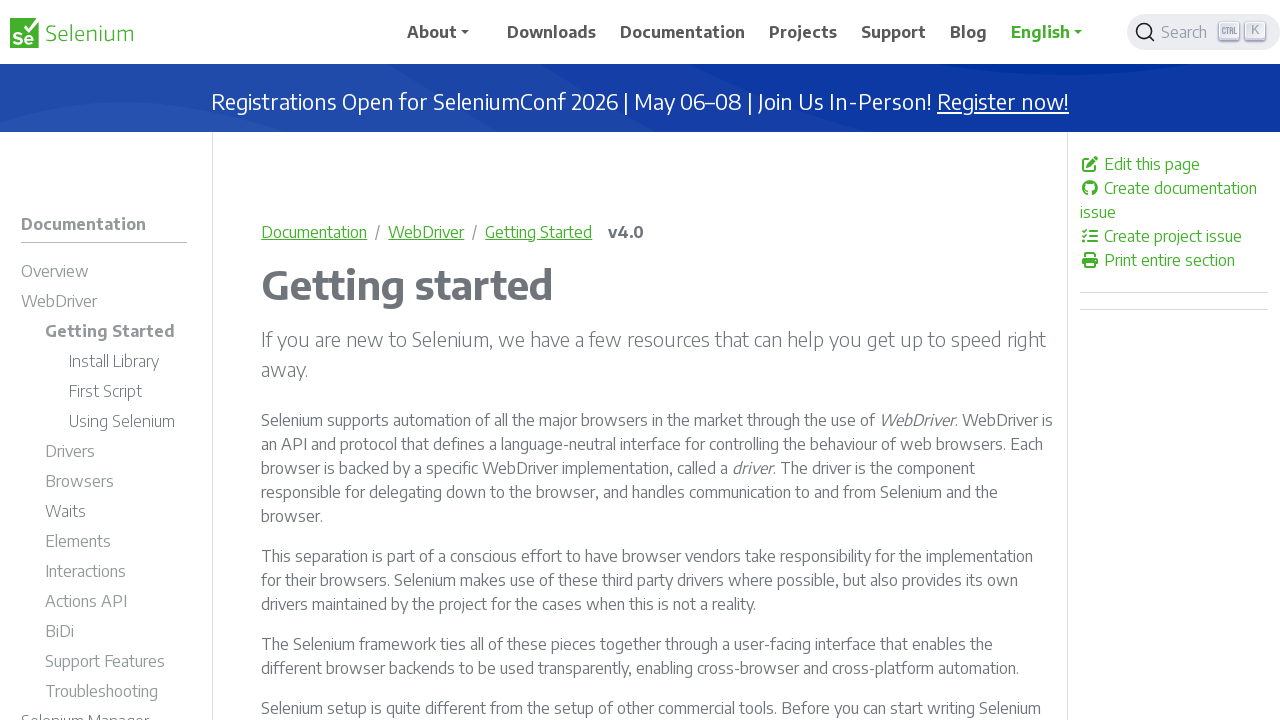

Waited for h1 heading to be visible
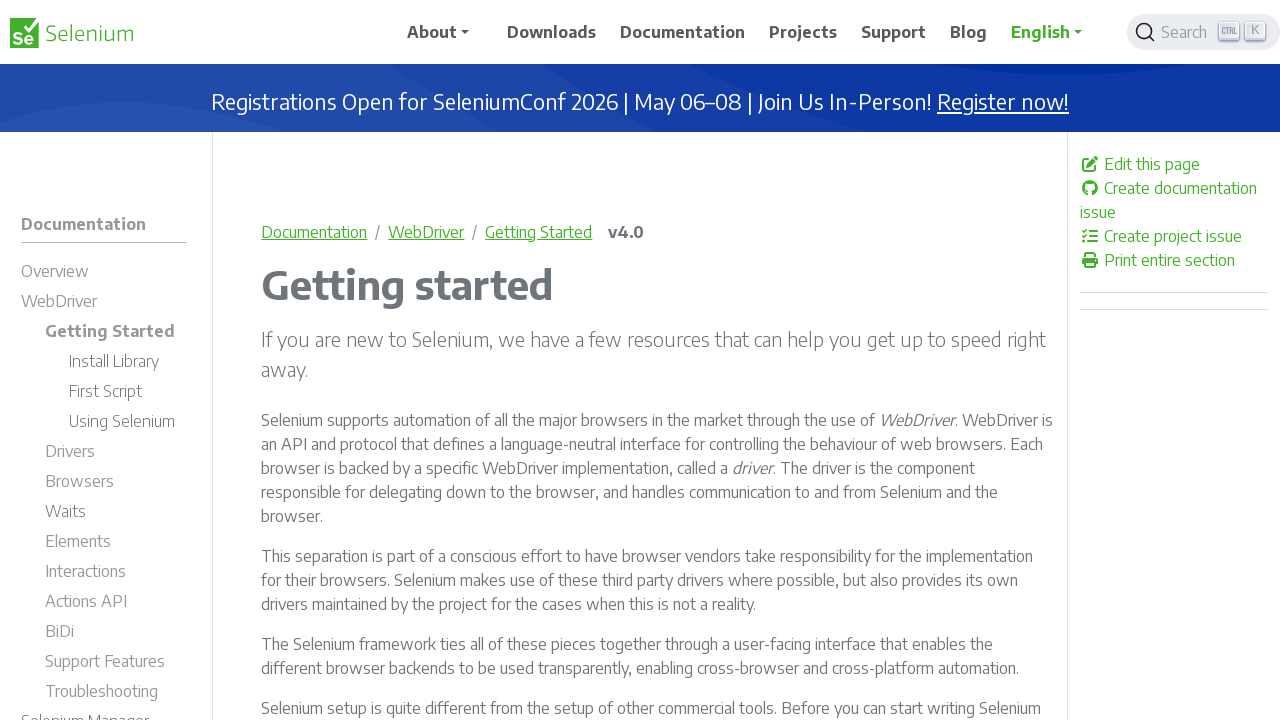

Located h1 heading element
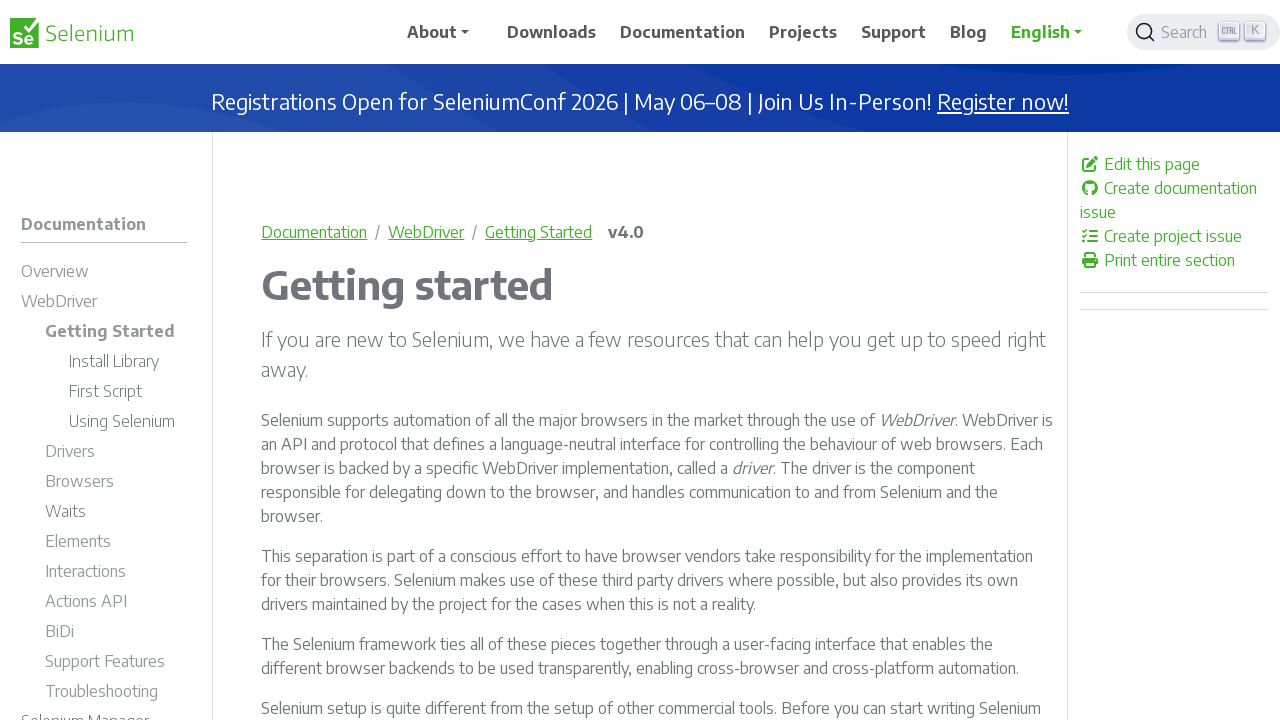

Verified page title is 'Getting started'
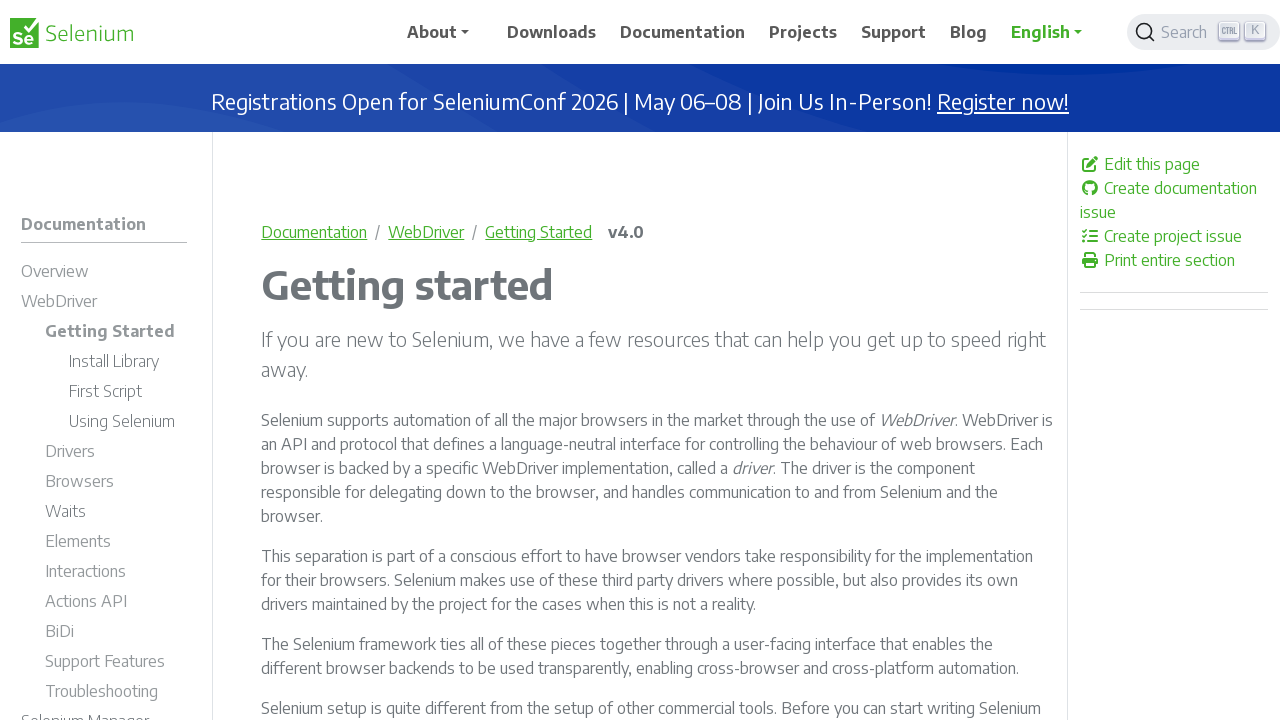

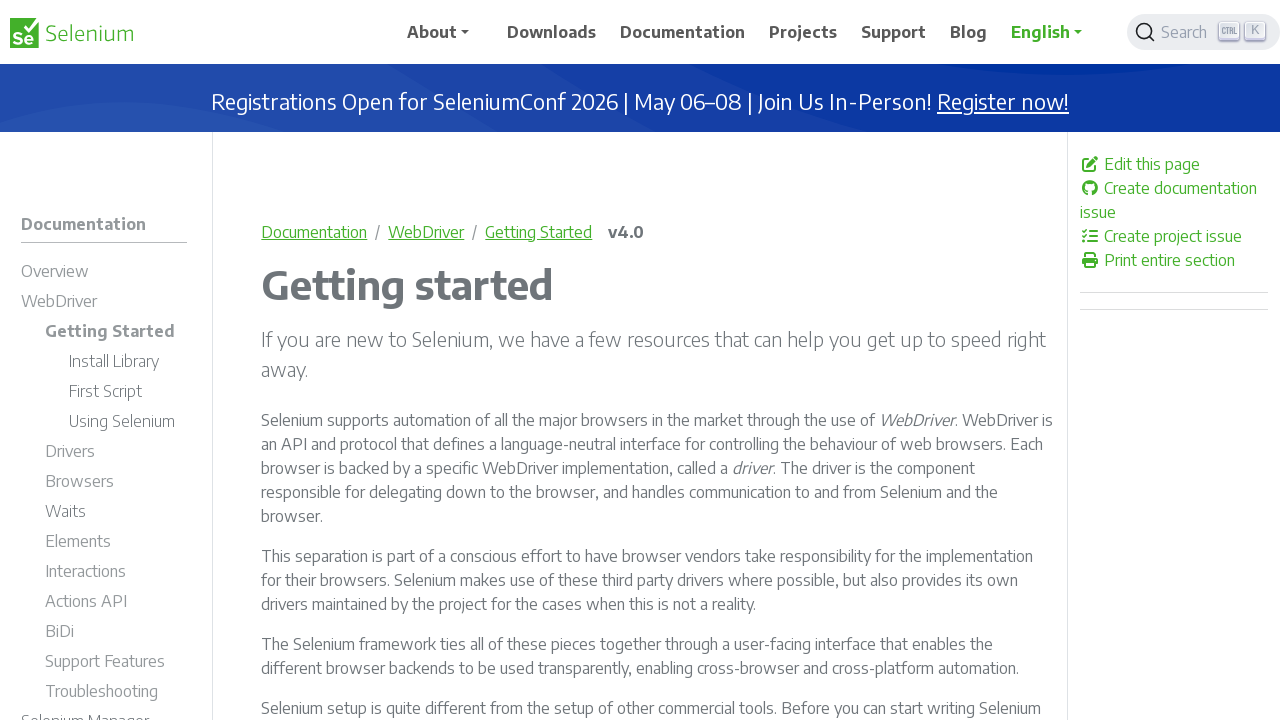